Launches a browser, navigates to the Selenium official website, and maximizes the browser window.

Starting URL: https://www.selenium.dev/

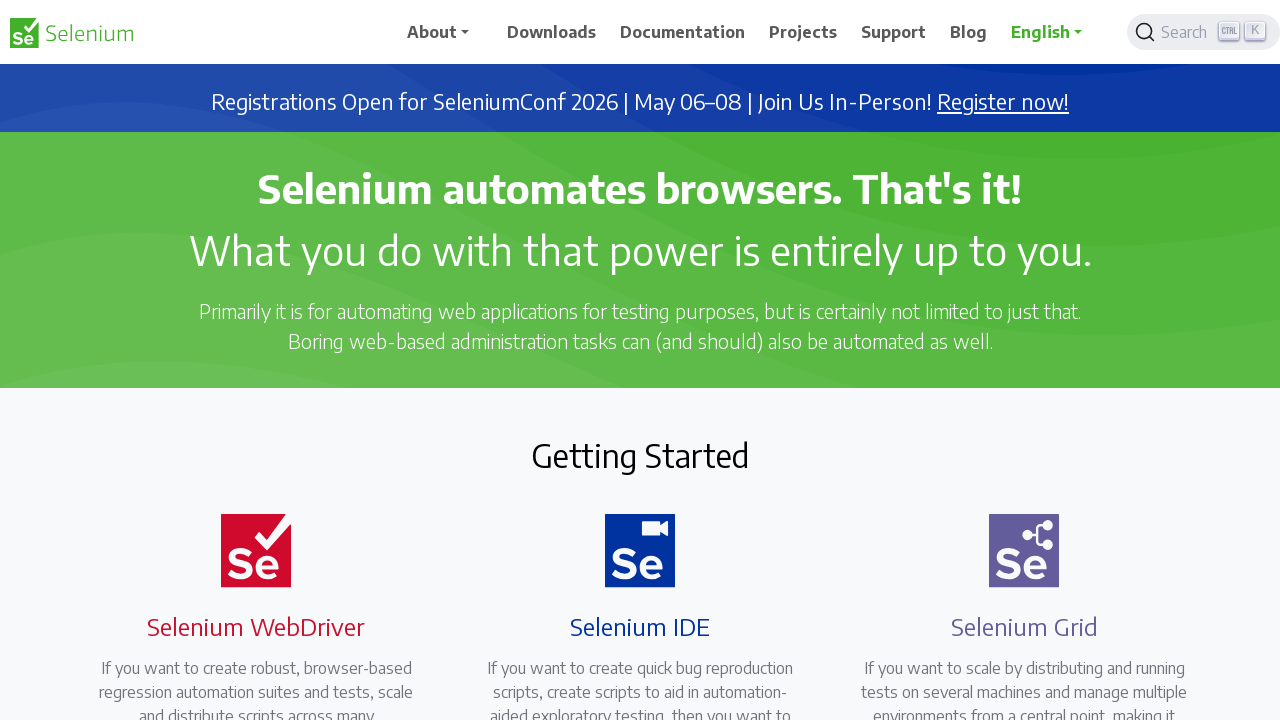

Set viewport size to 1920x1080 to maximize browser window
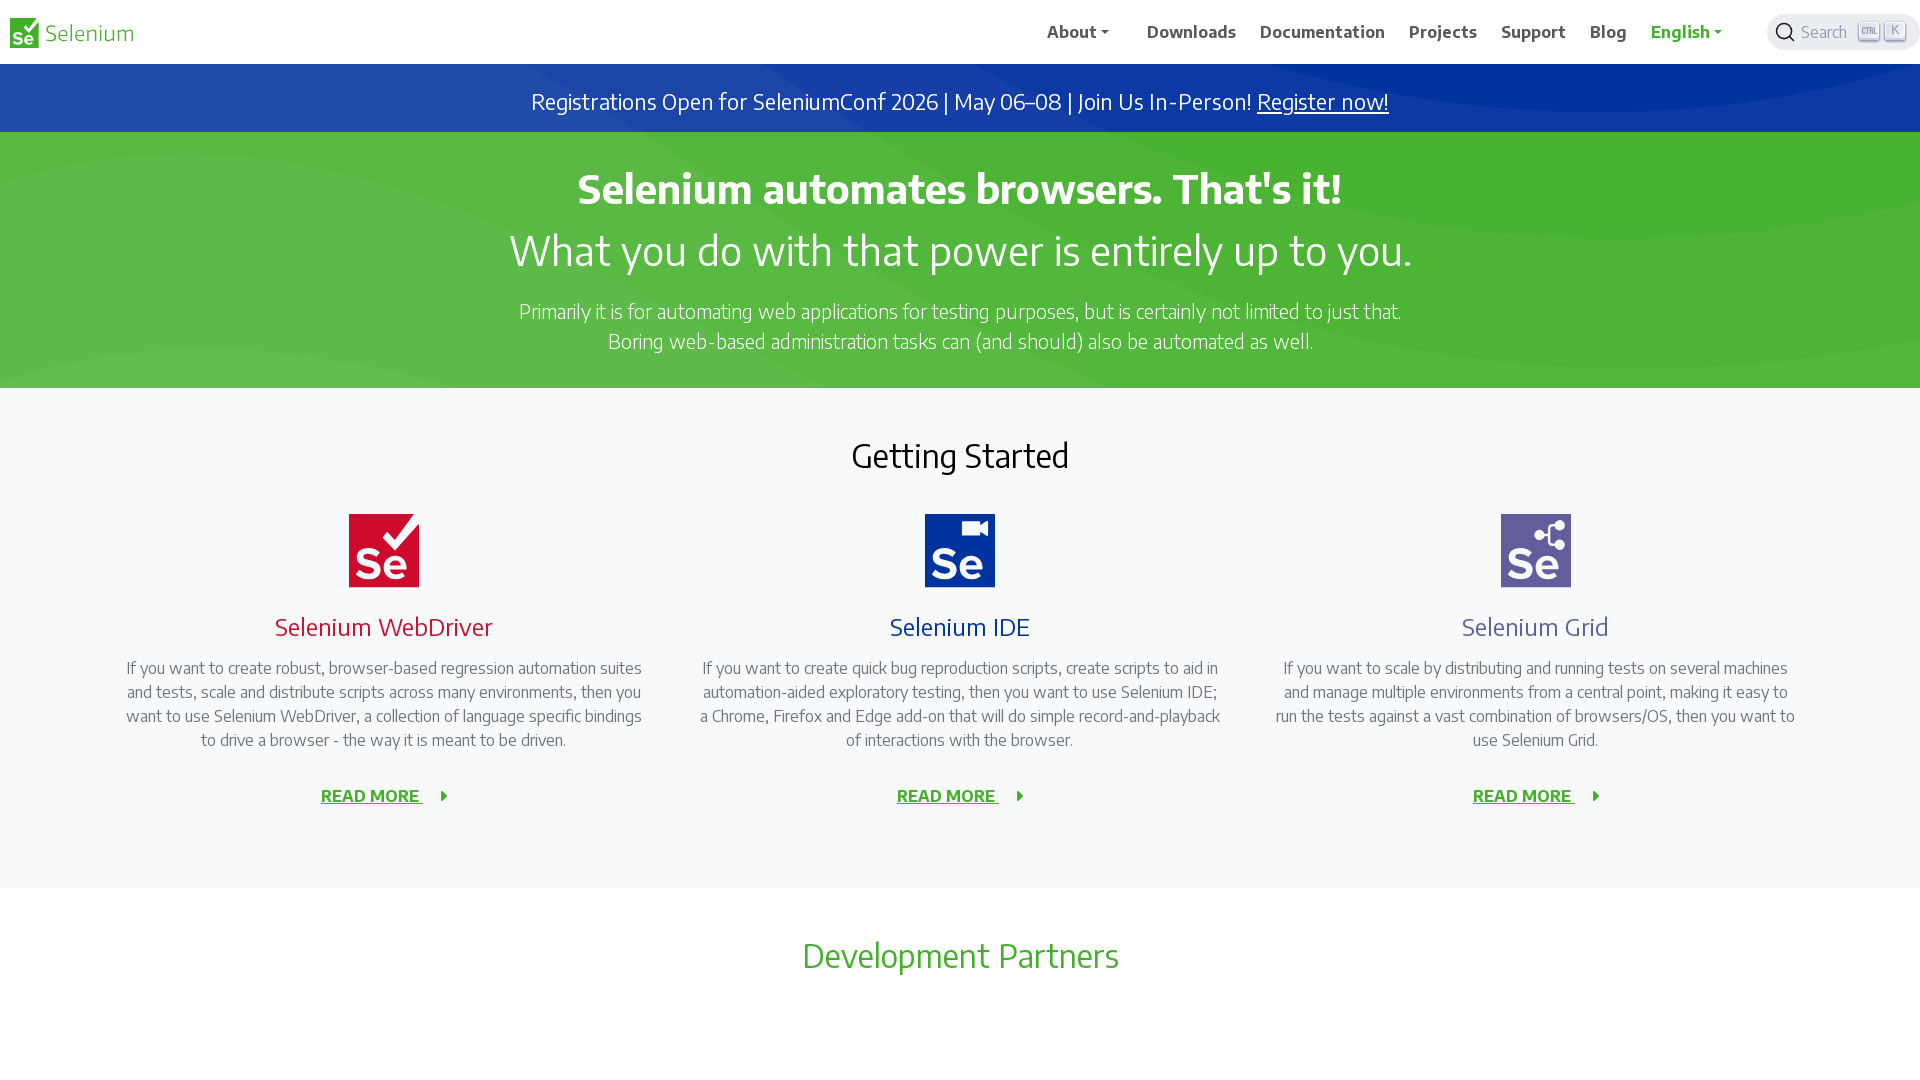

Waited for page to reach domcontentloaded state
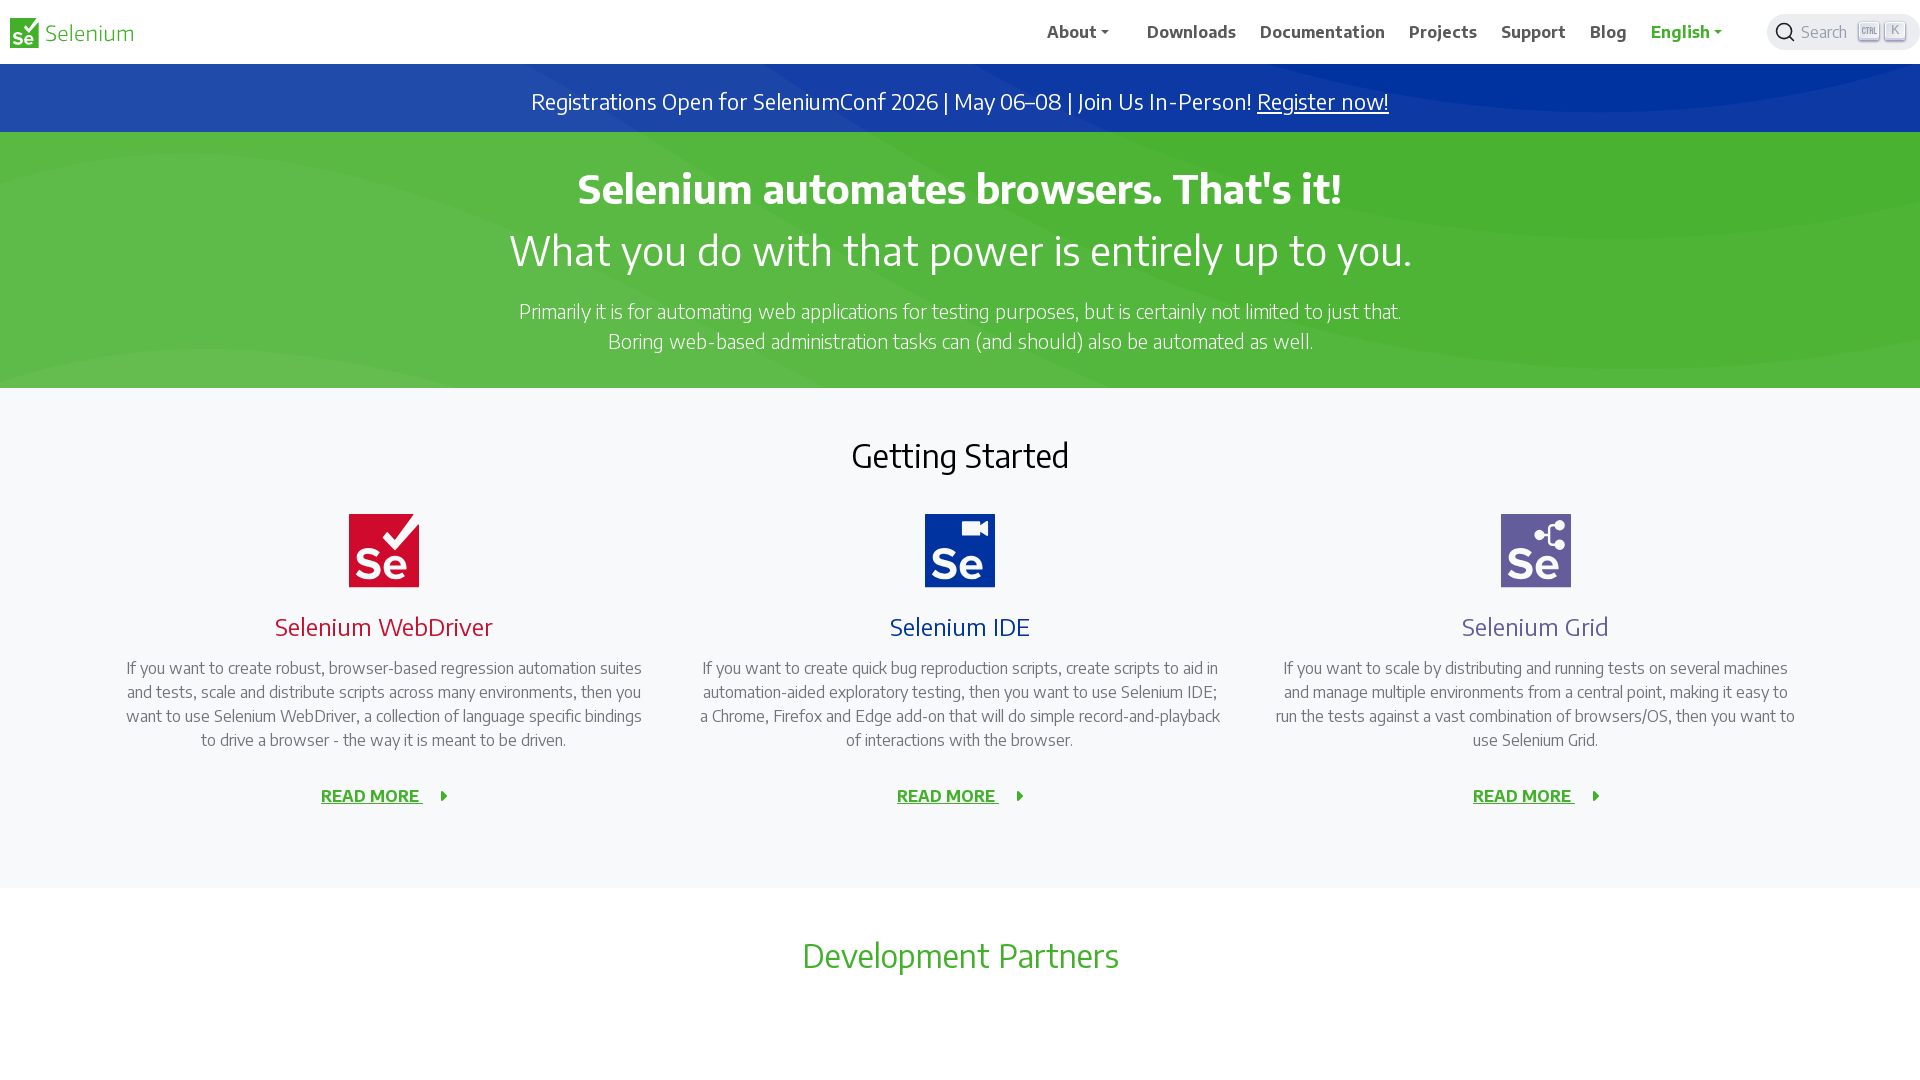

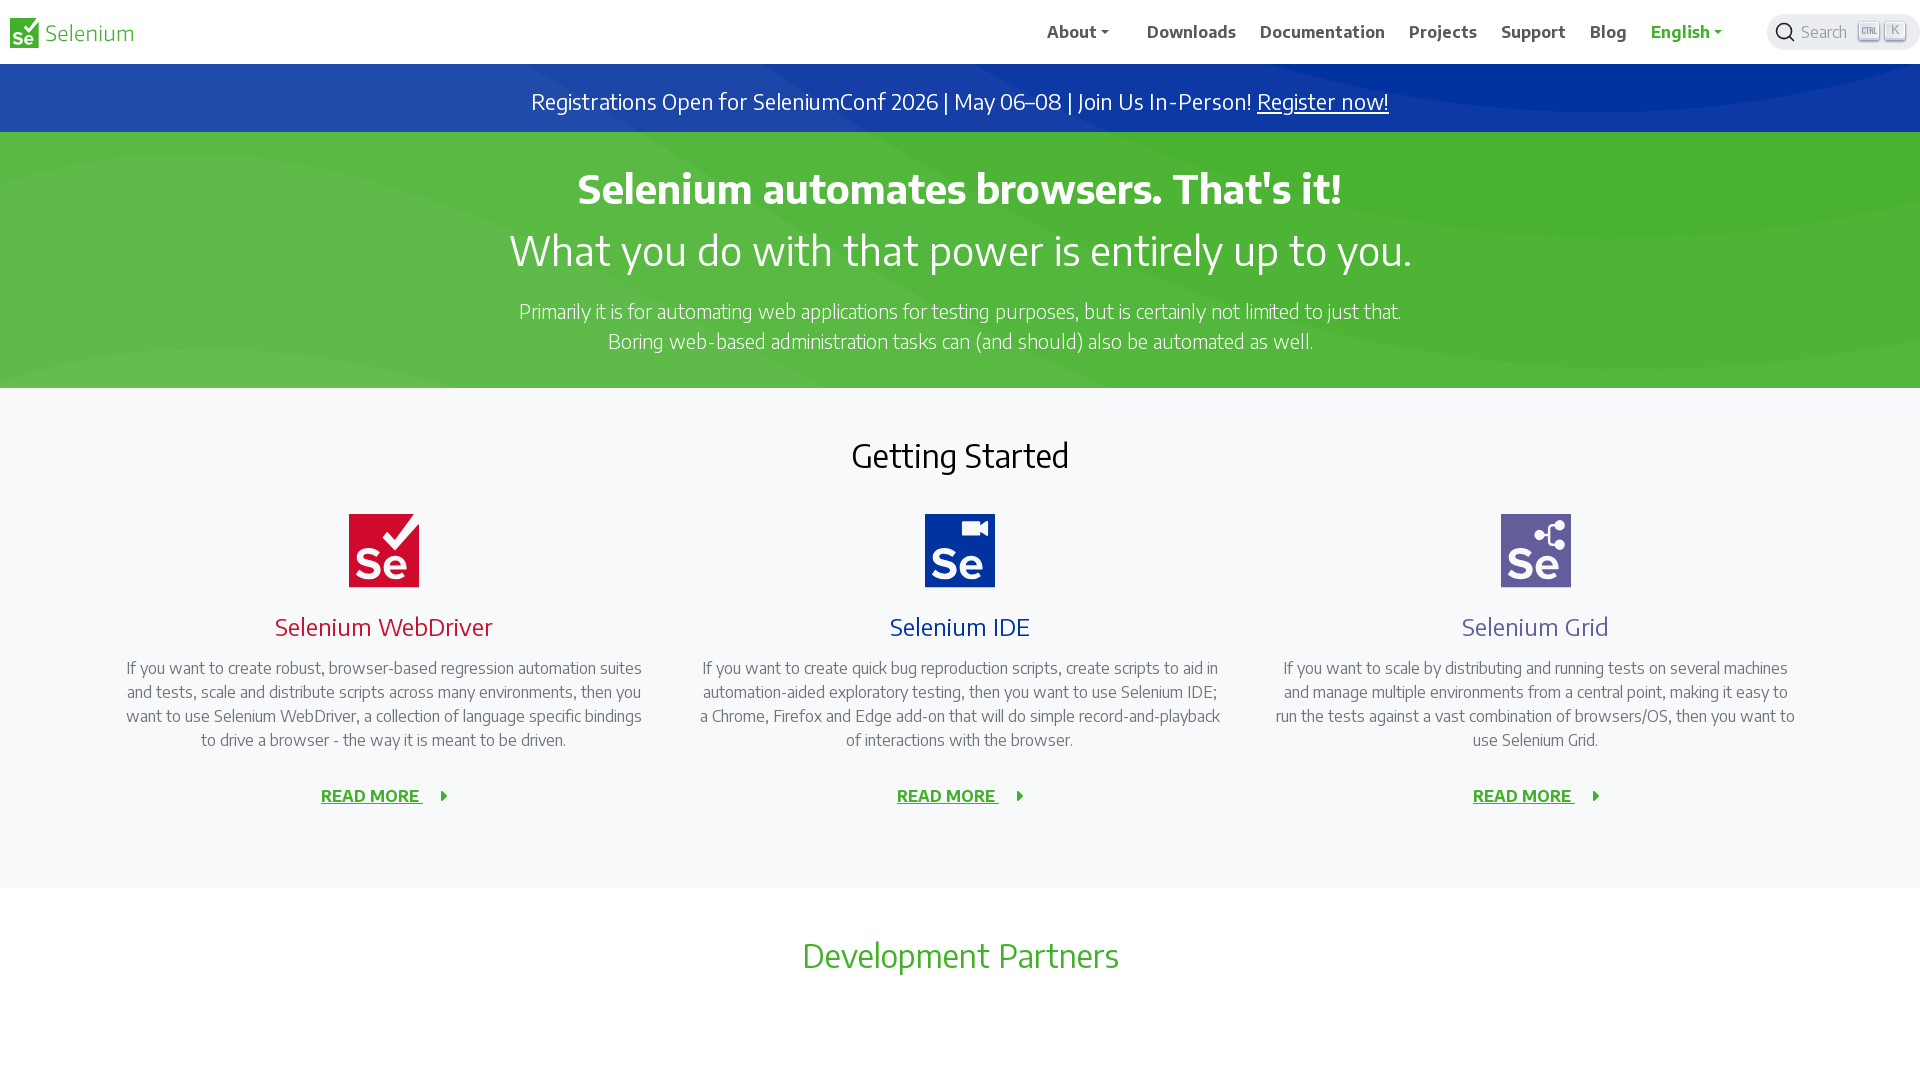